Tests search functionality with mixed case input "GaMiNg" to verify case handling

Starting URL: https://kodilla.com/pl/test/store

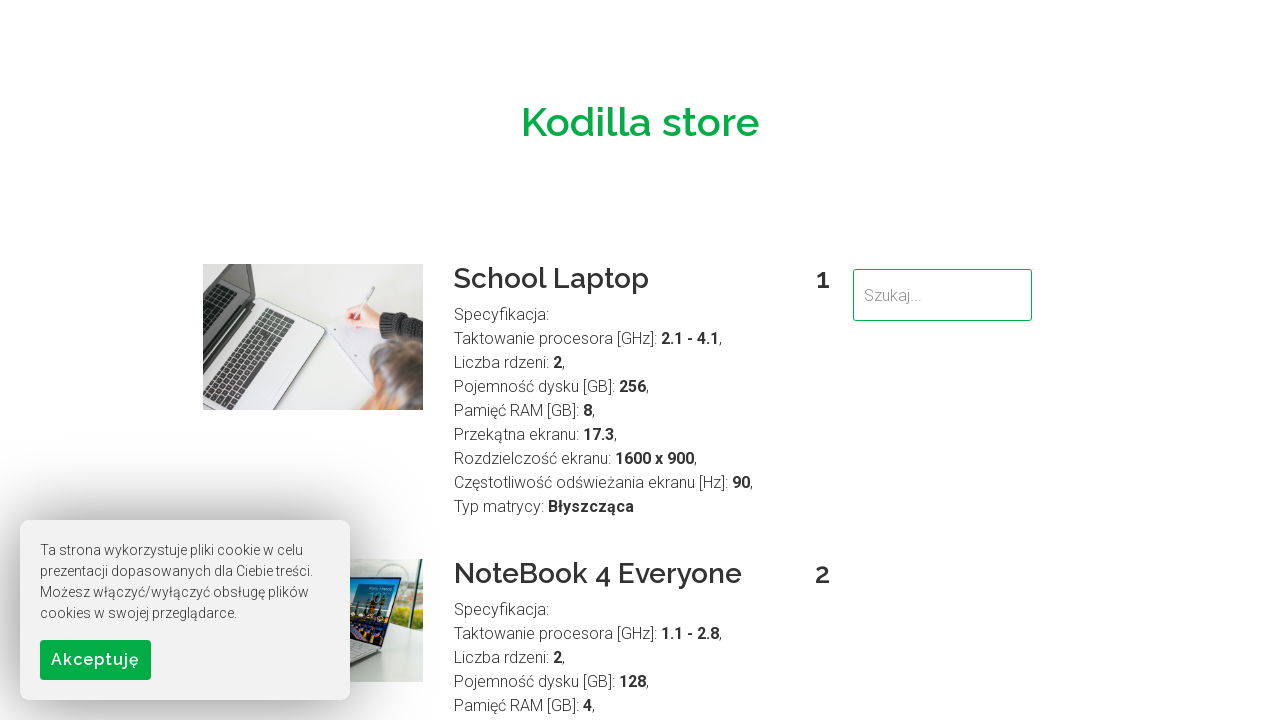

Filled search field with mixed case input 'GaMiNg' on input[type='search'], input[name='search'], #search
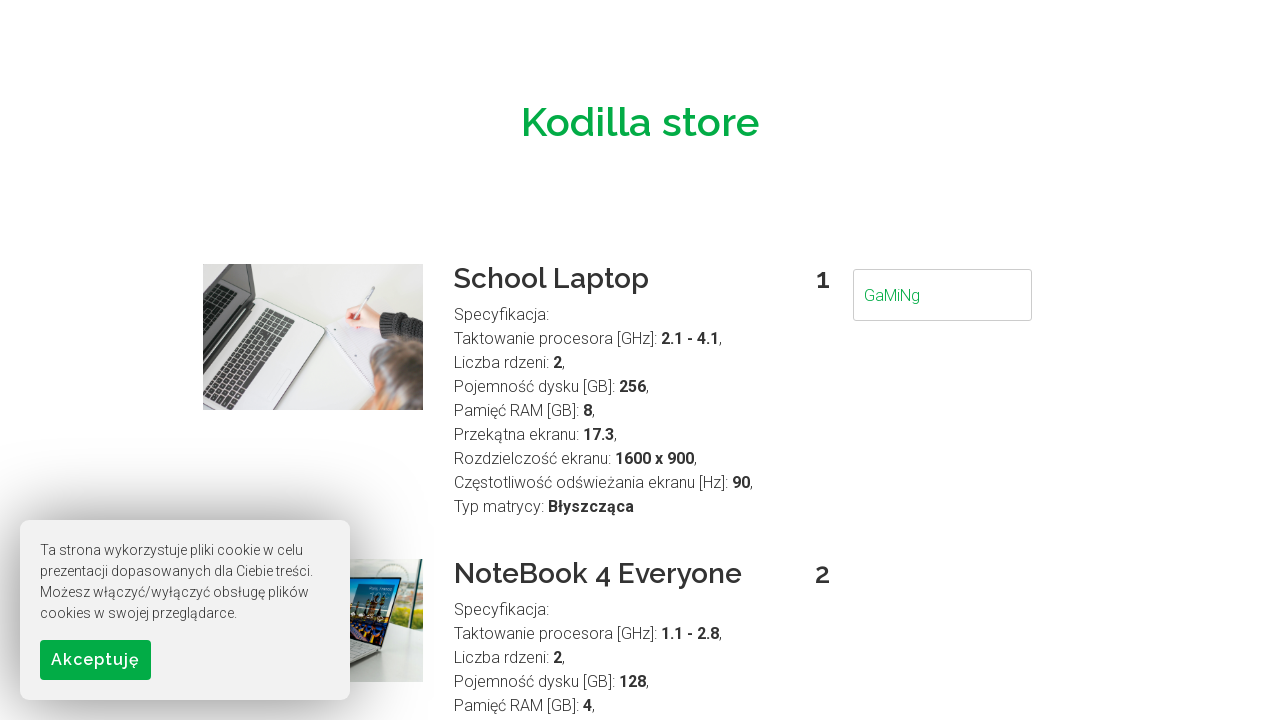

Pressed Enter to submit search
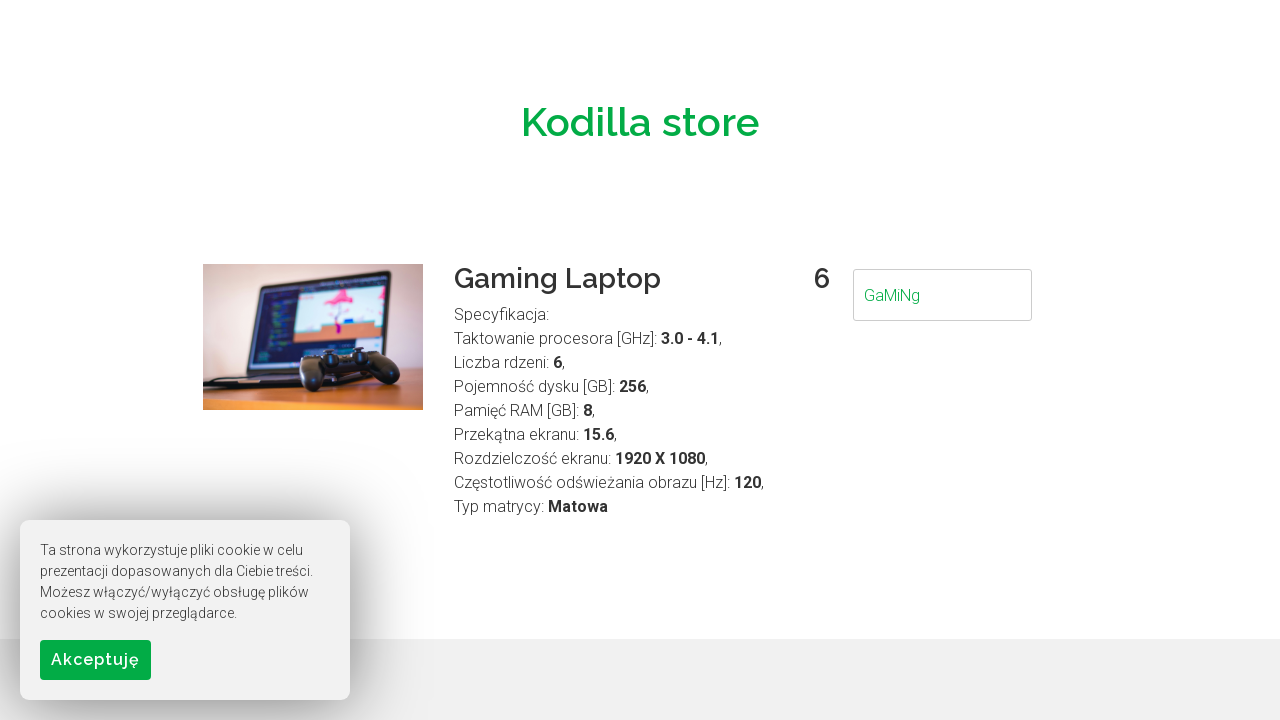

Waited 2 seconds for results to load
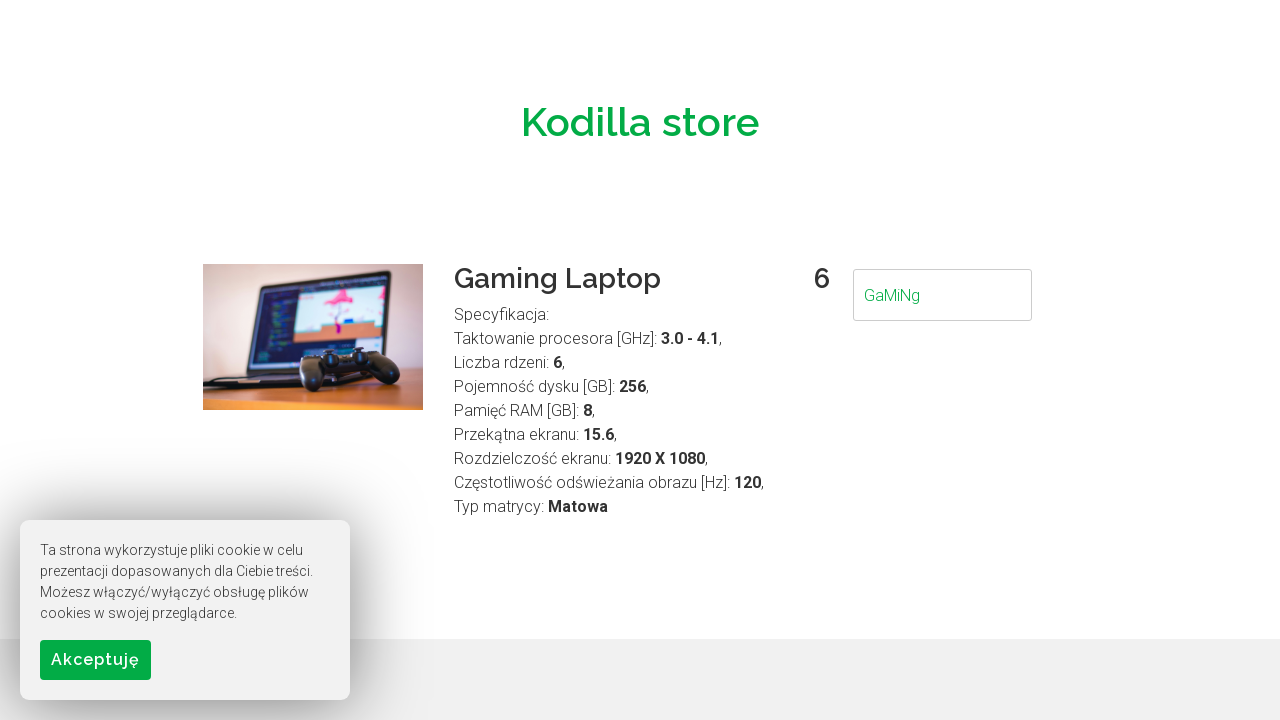

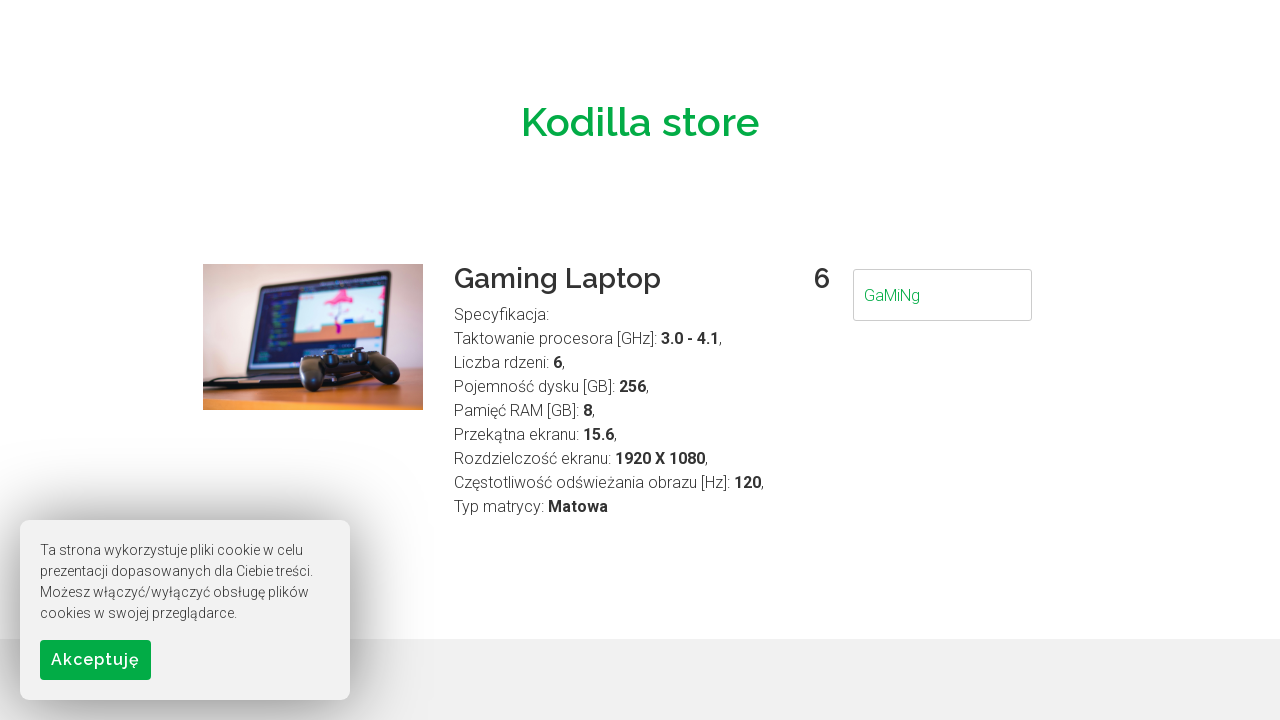